Tests interaction with Shadow DOM elements by locating a search input field within nested shadow roots and entering a search query.

Starting URL: https://books-pwakit.appspot.com/

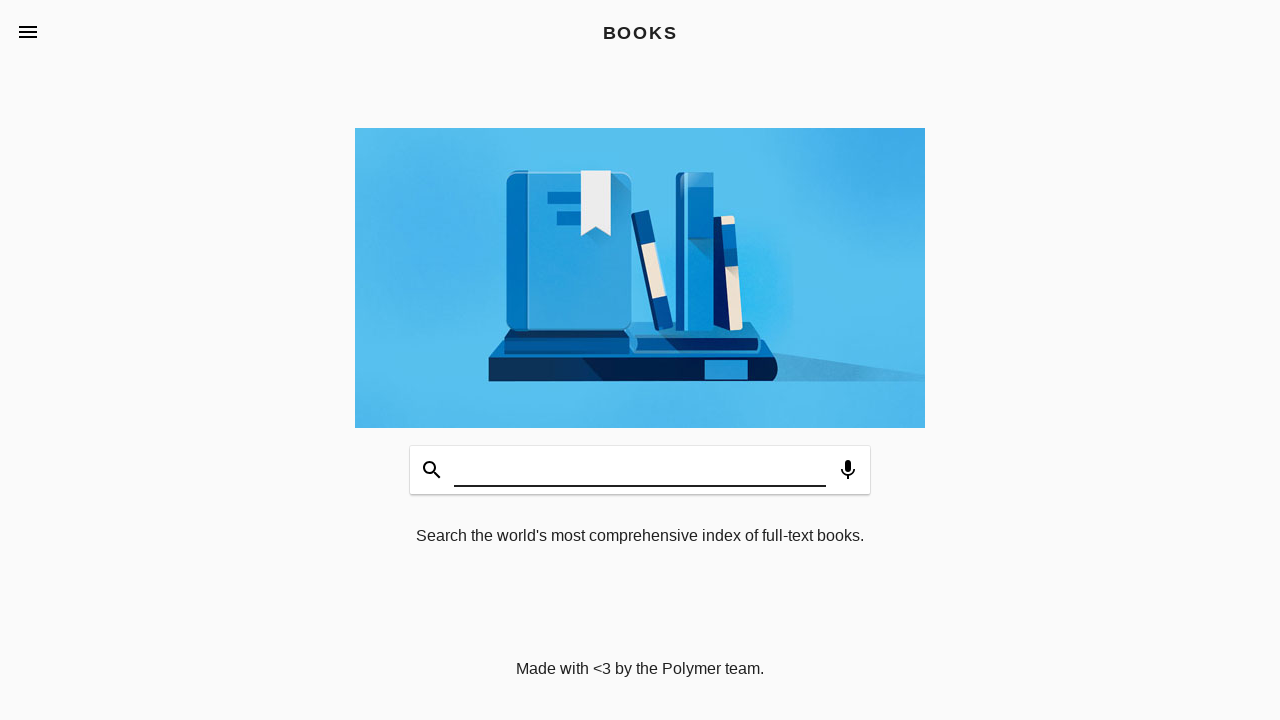

Waited for book-app shadow DOM element to load
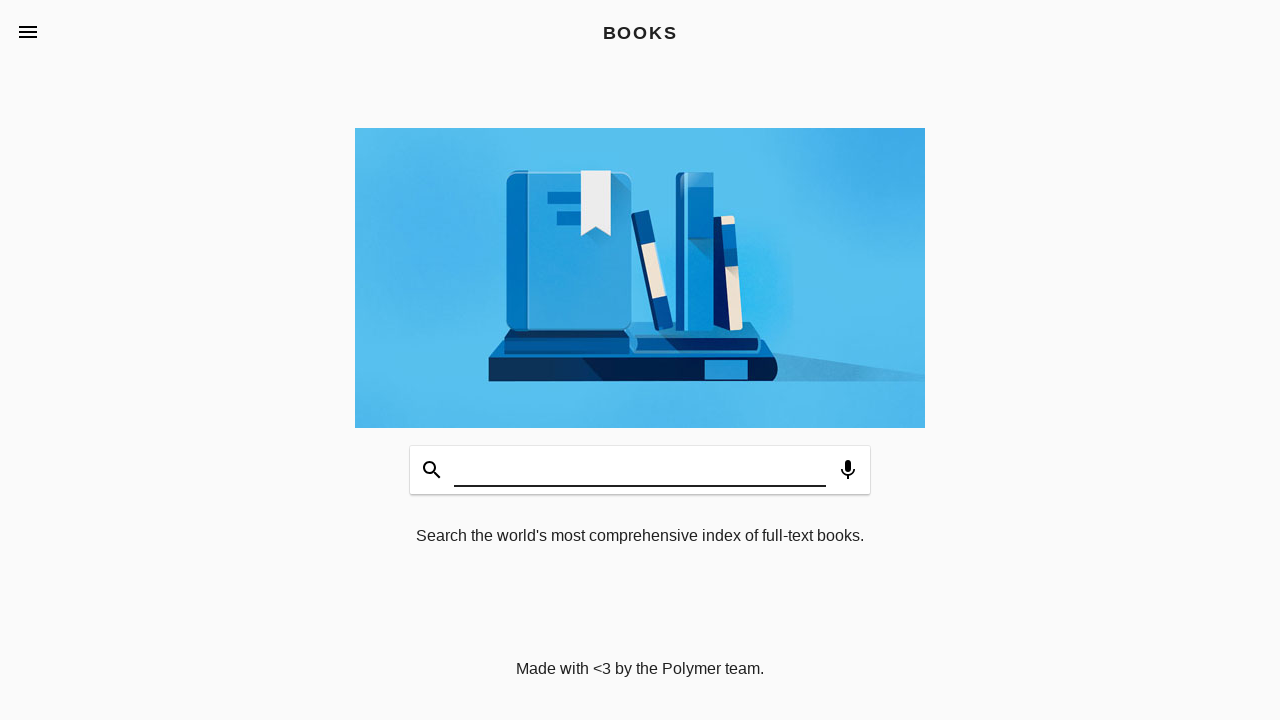

Entered 'selenium testing' in search input field within shadow DOM on book-app >> #input
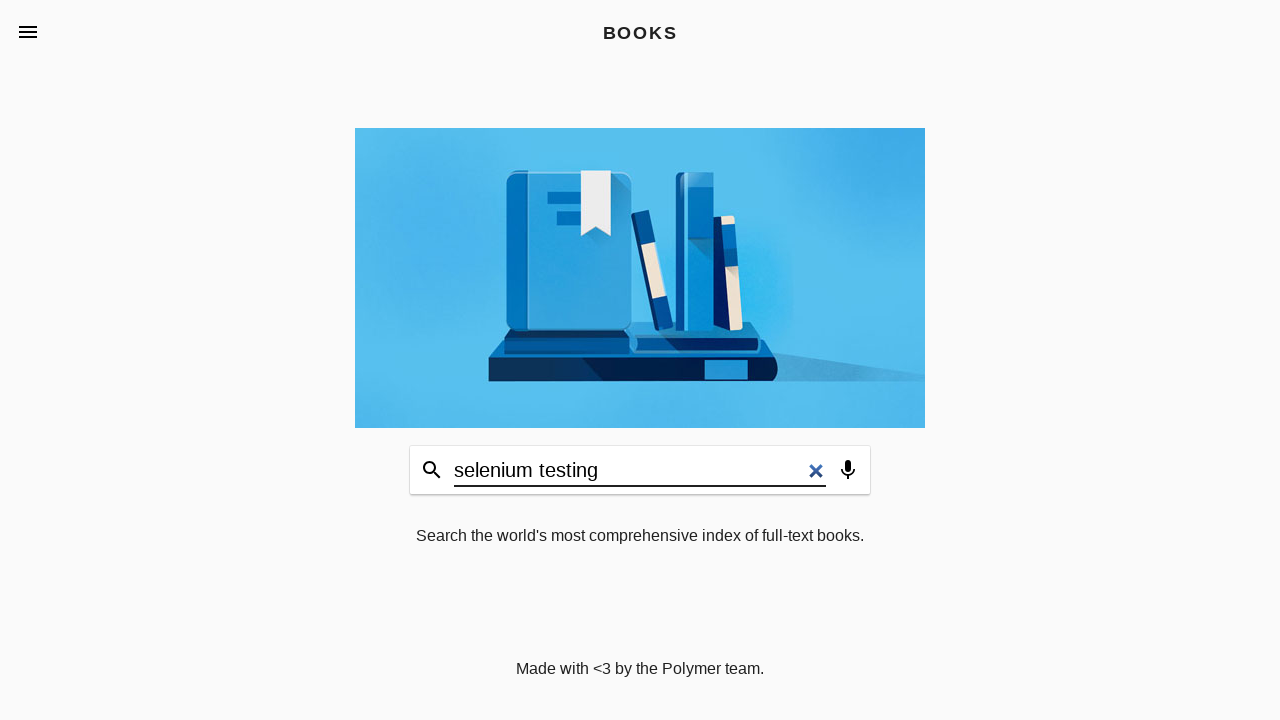

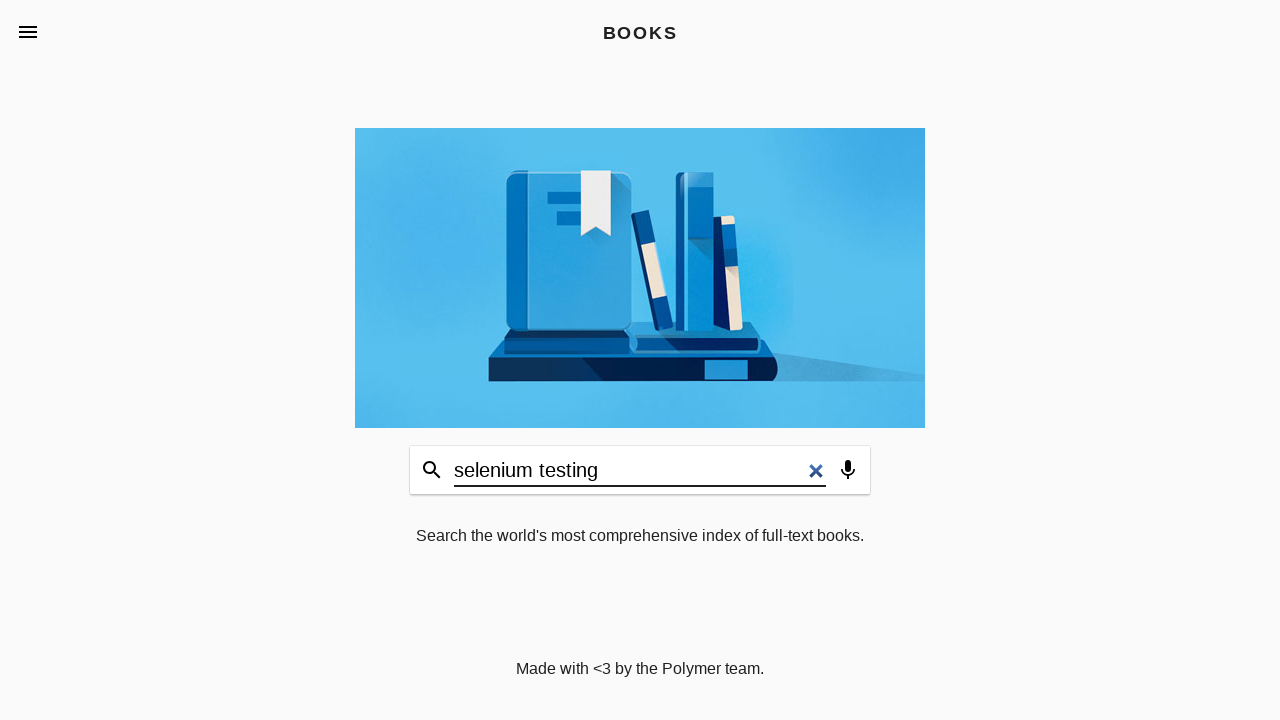